Navigates to the page and retrieves all links, printing their text and href attributes

Starting URL: https://opensource-demo.orangehrmlive.com/web/index.php/auth/login

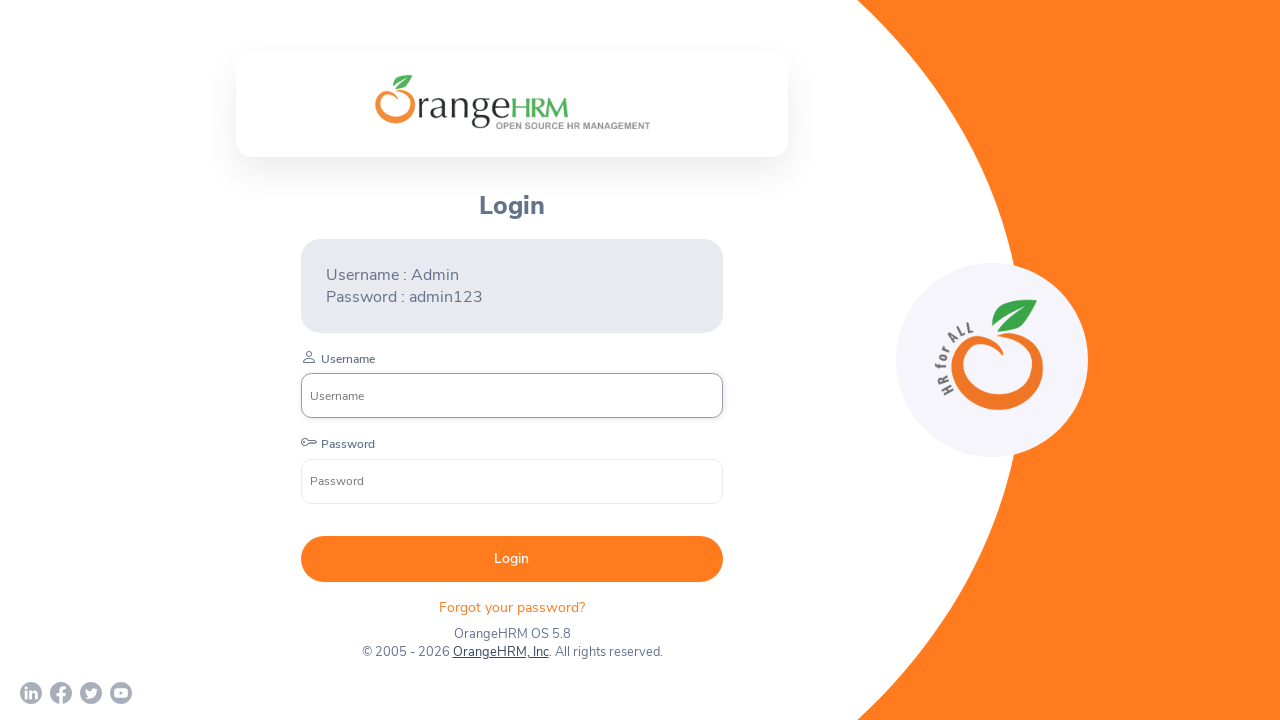

Navigated to OrangeHRM login page
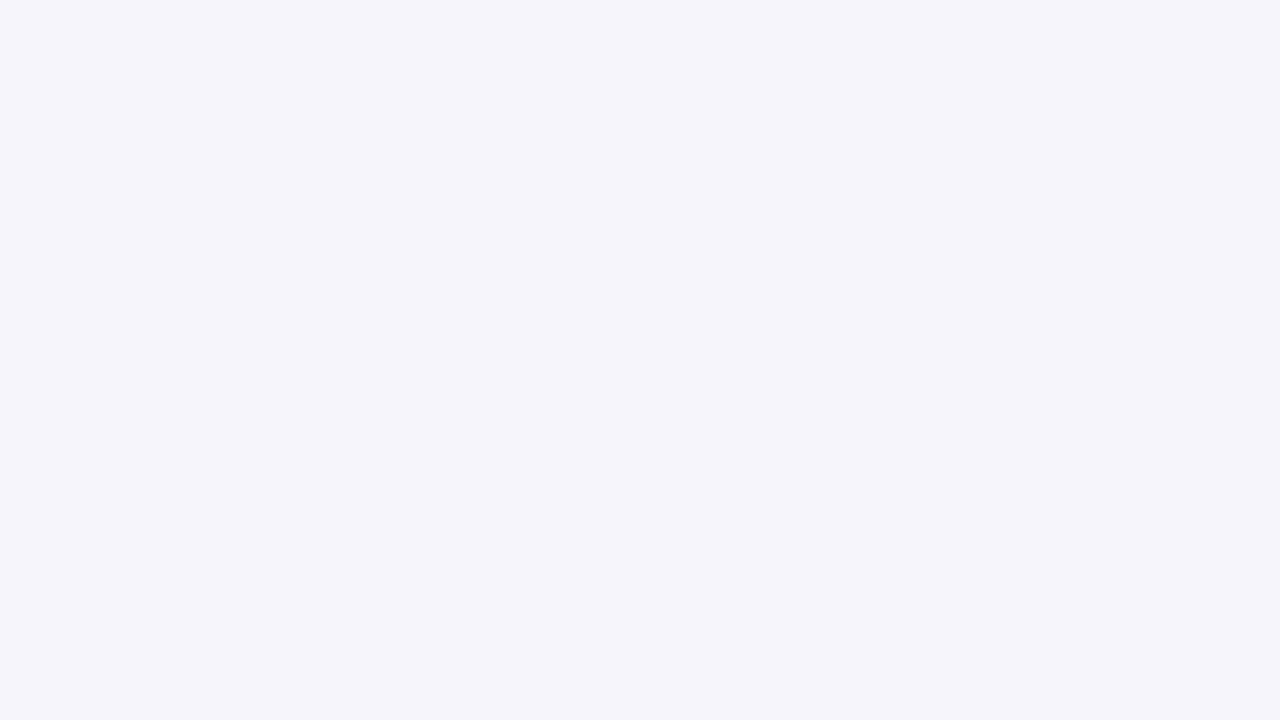

Retrieved all links from the page
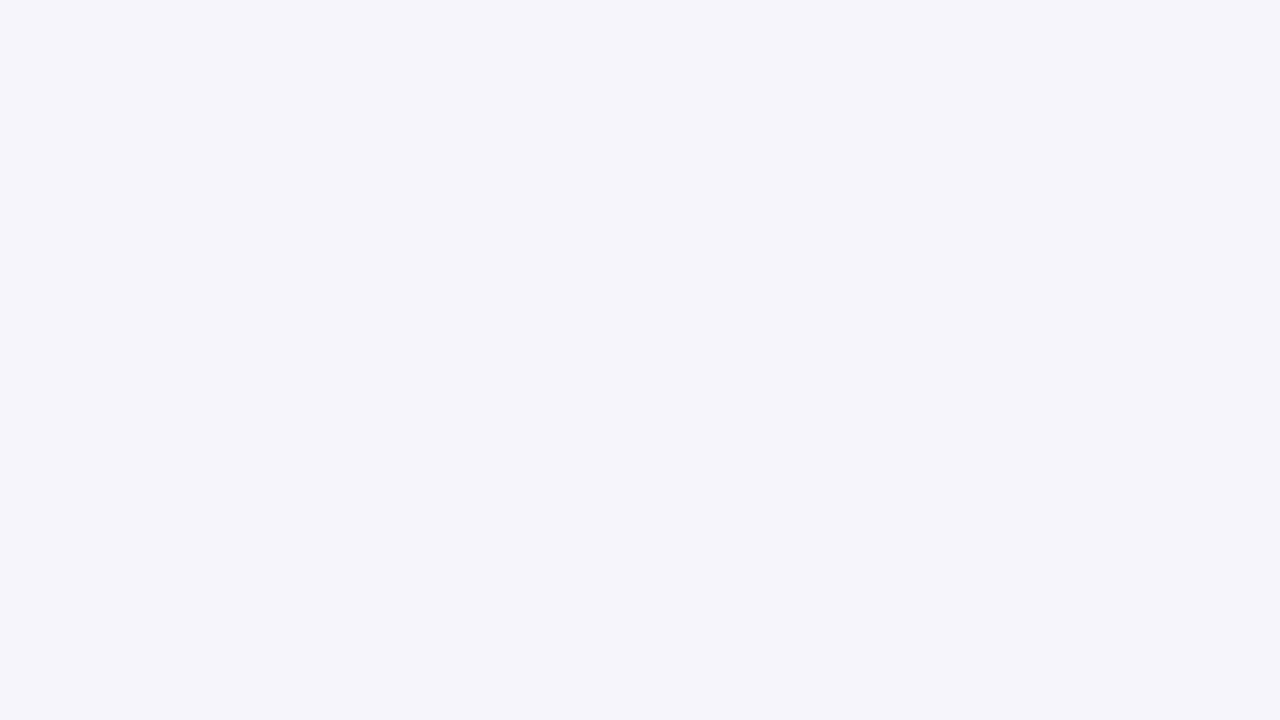

Found 0 total links on the page
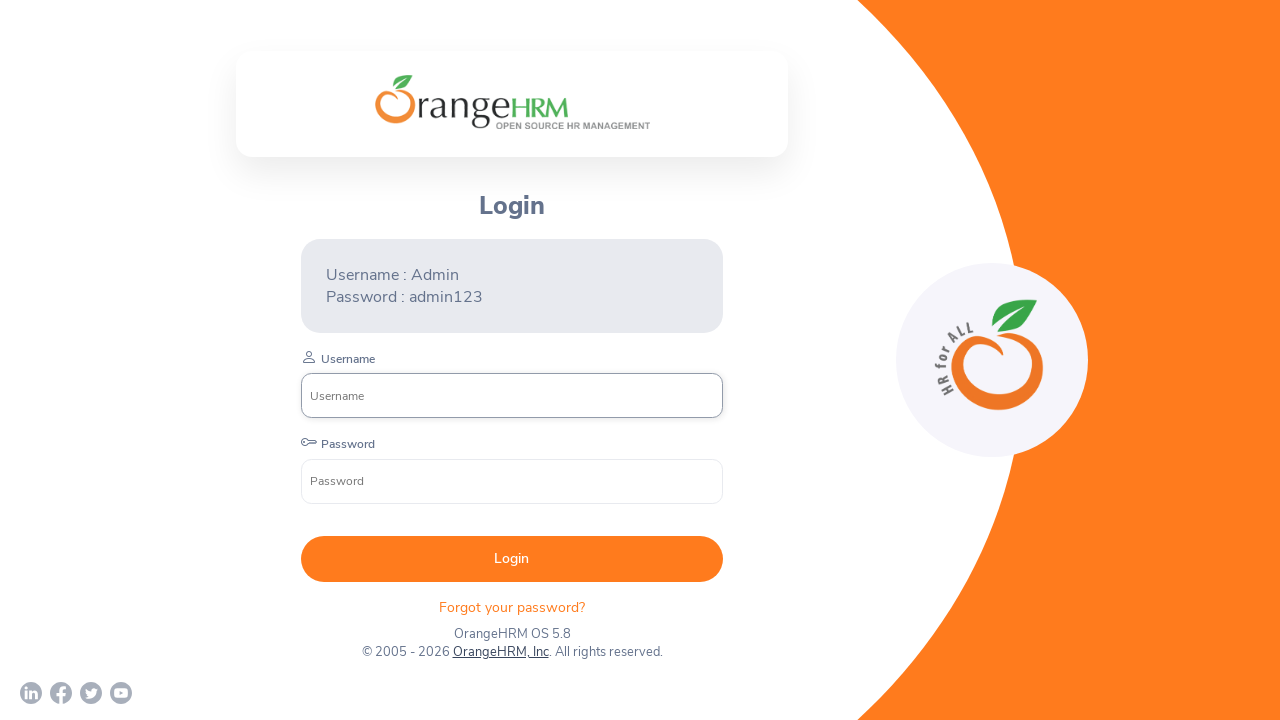

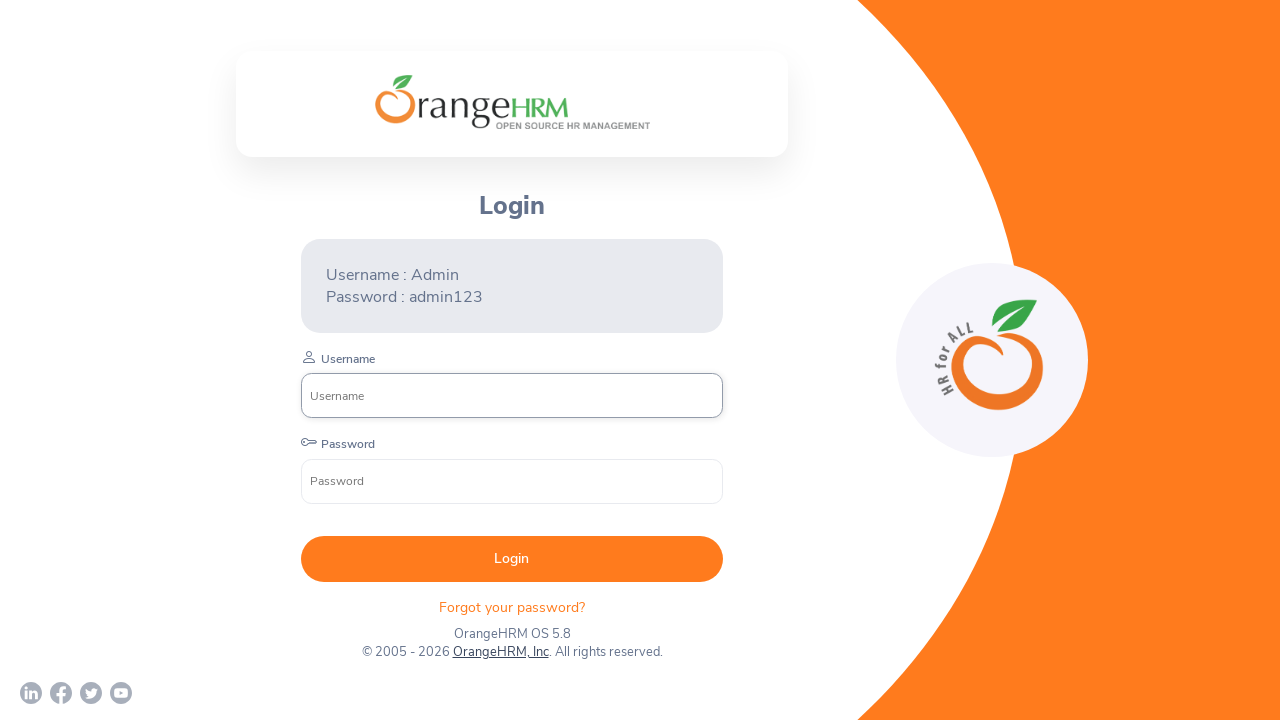